Locates the home value input element by its ID and verifies it exists on the page

Starting URL: https://www.mortgagecalculator.org/

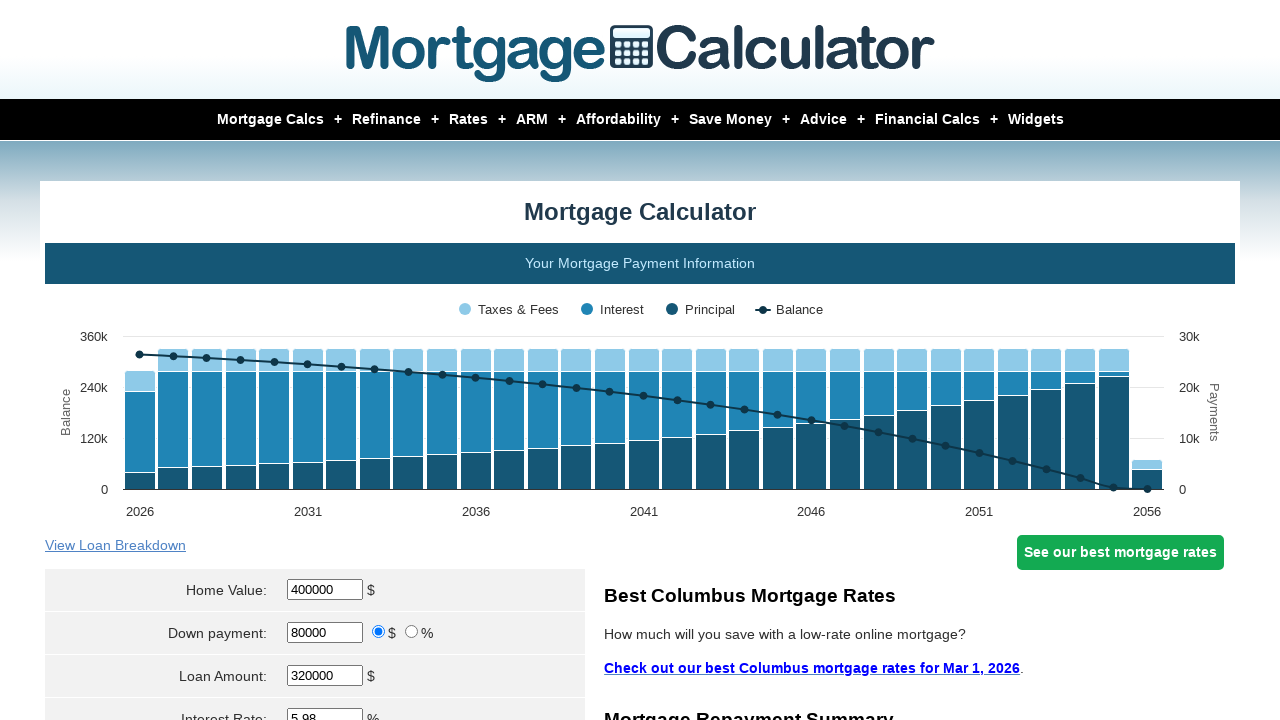

Navigated to mortgage calculator home page
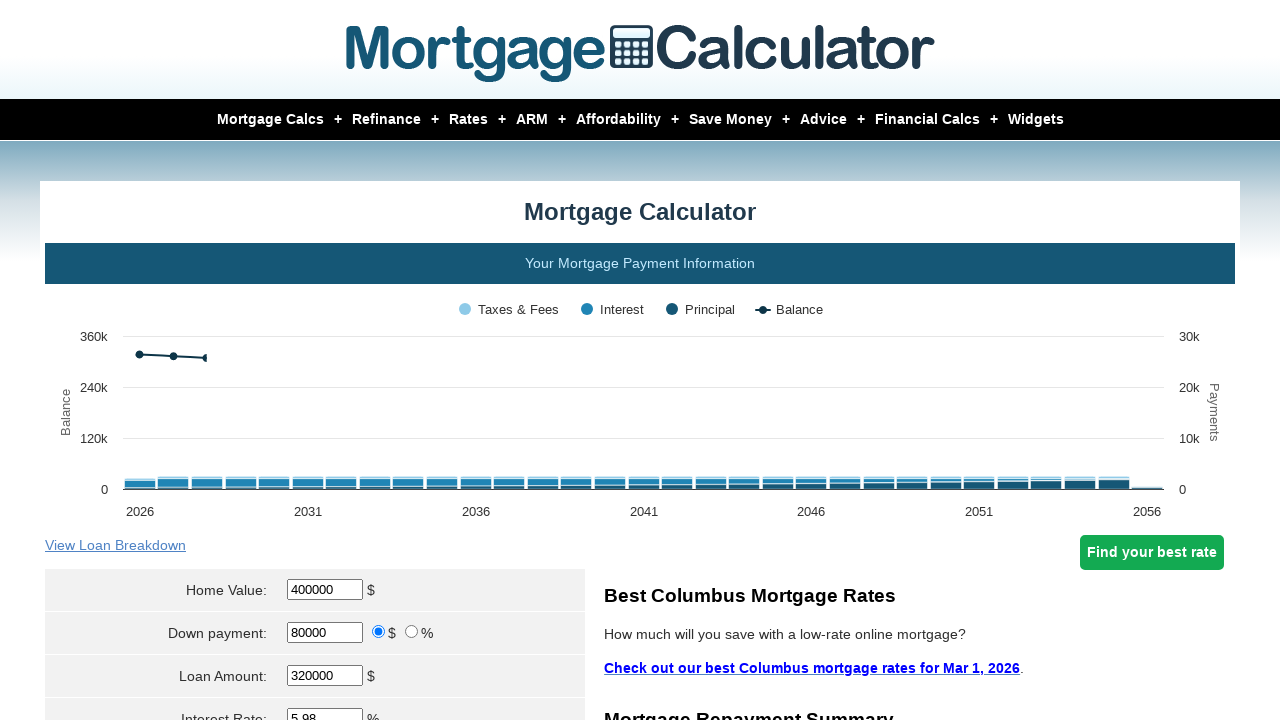

Located home value input element by ID '#homeval'
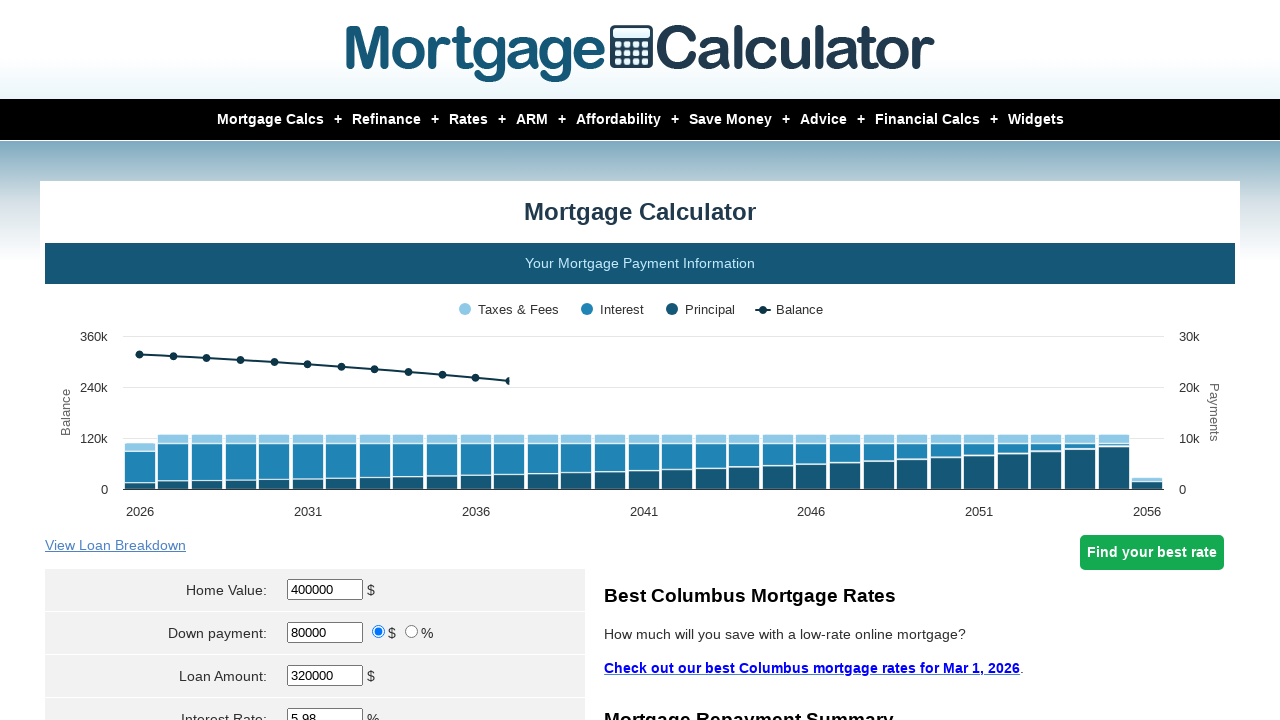

Verified home value input element is visible on the page
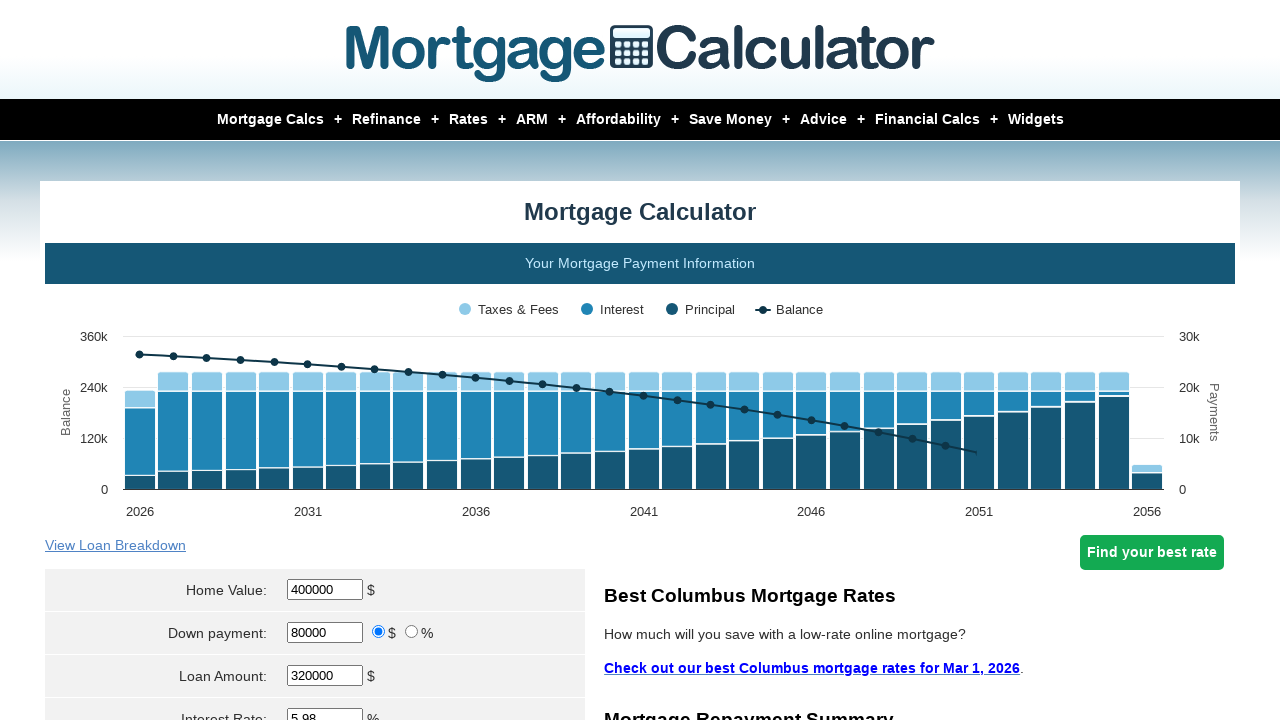

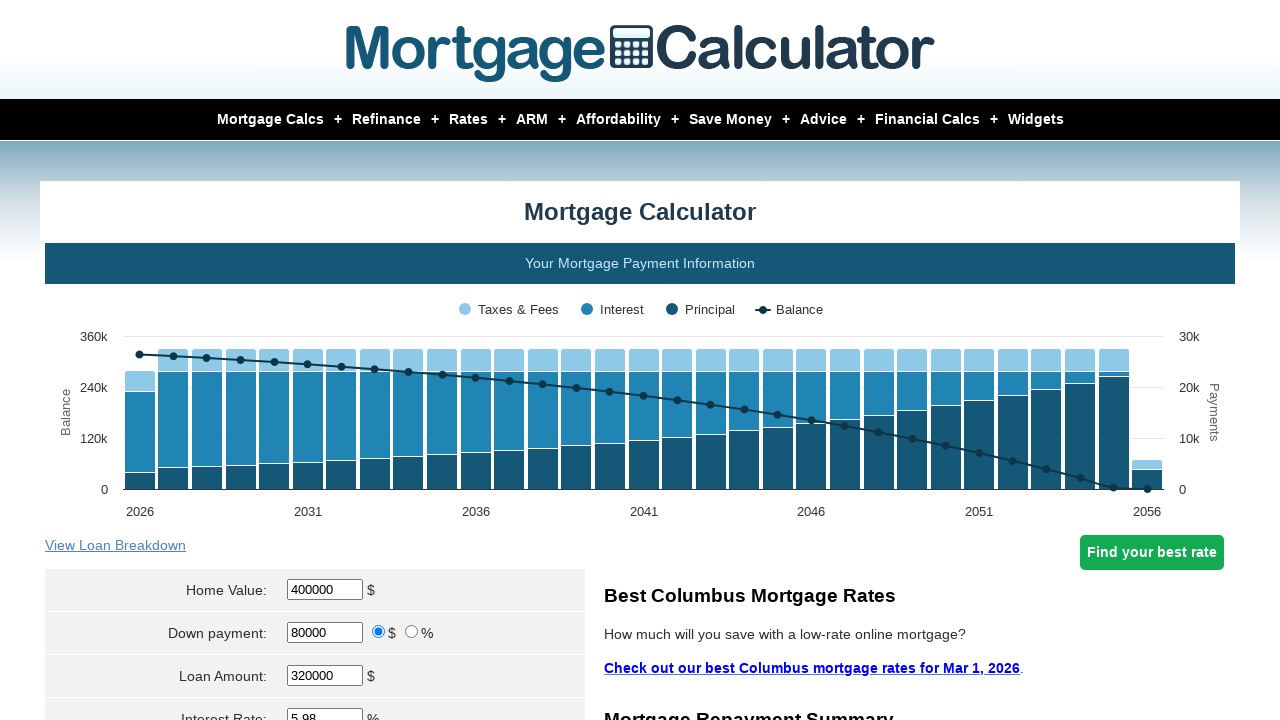